Tests autocomplete textbox by entering text and waiting for auto-suggestions to appear

Starting URL: https://rahulshettyacademy.com/AutomationPractice/

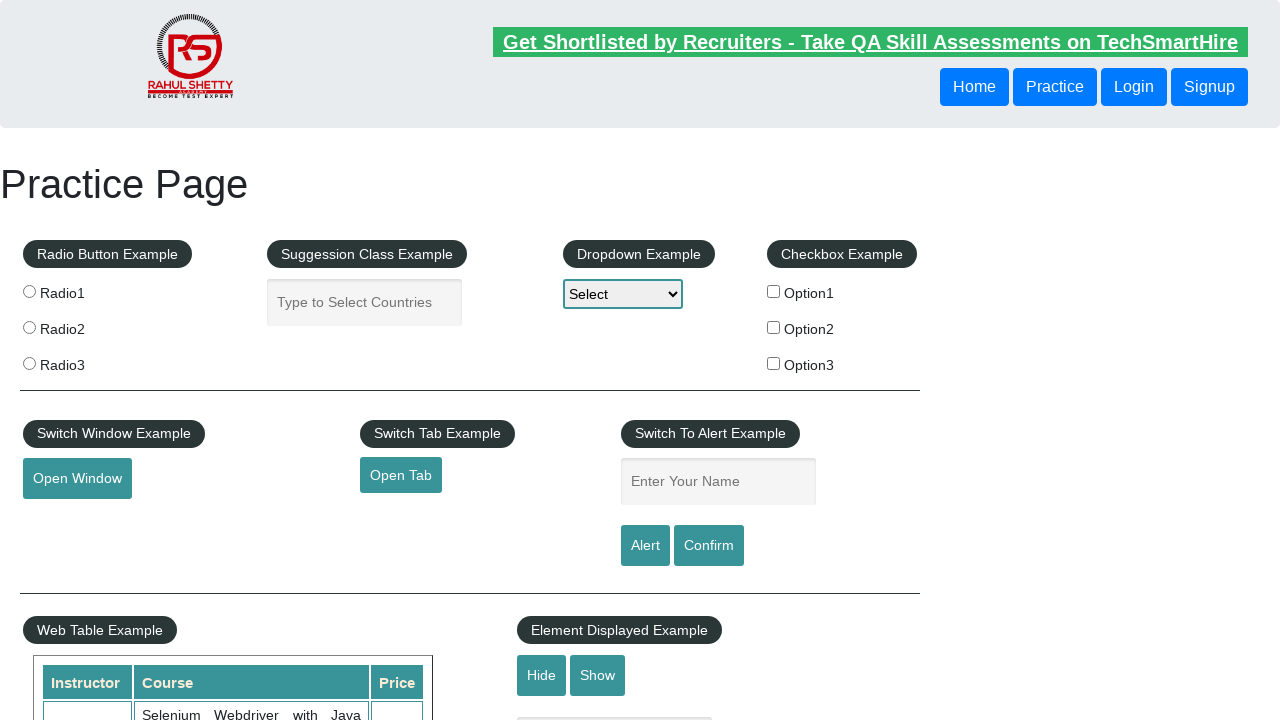

Checked if autocomplete textbox is visible
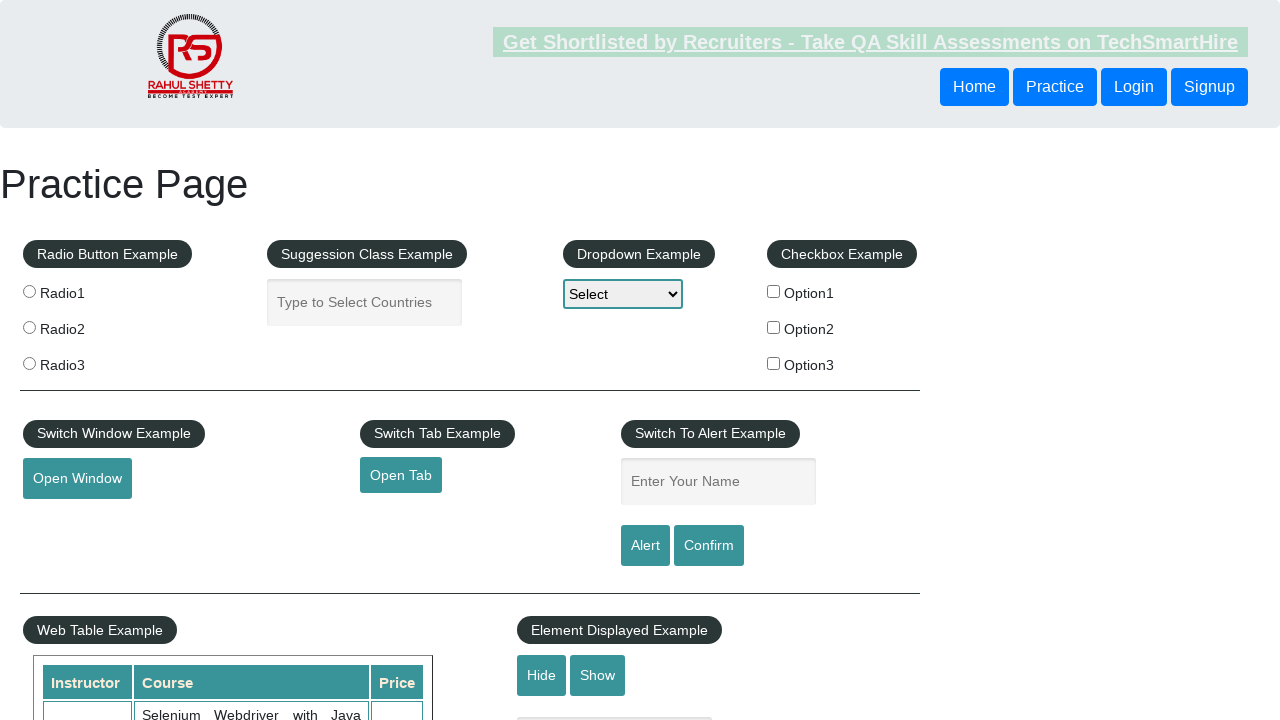

Filled autocomplete textbox with 'Ab' on #autocomplete
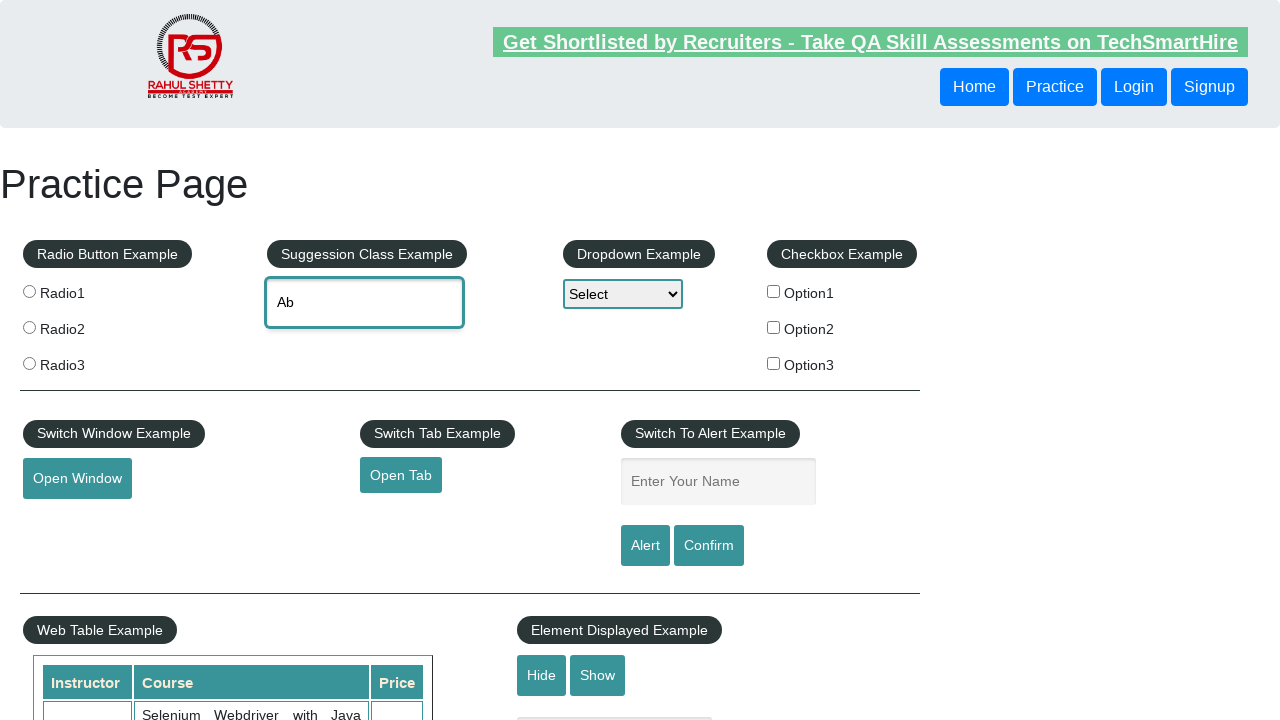

Waited for auto-suggestions to appear
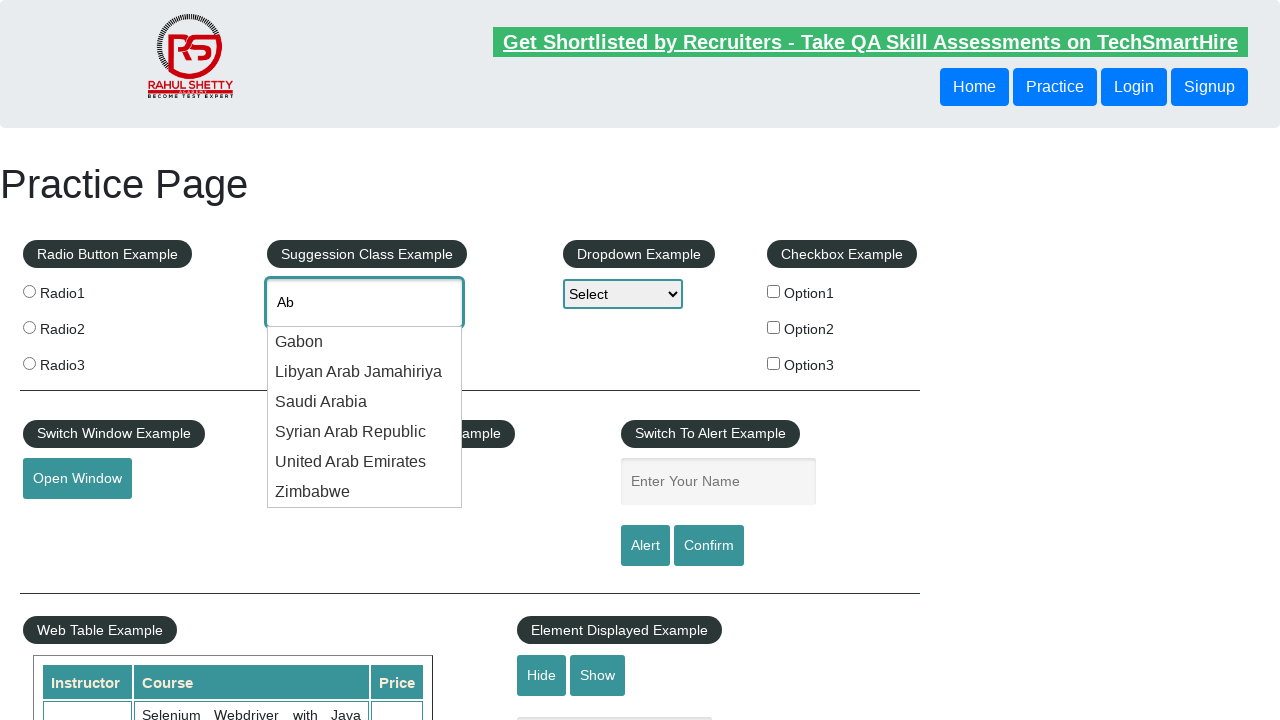

Counted auto-suggestions: 6 suggestions found
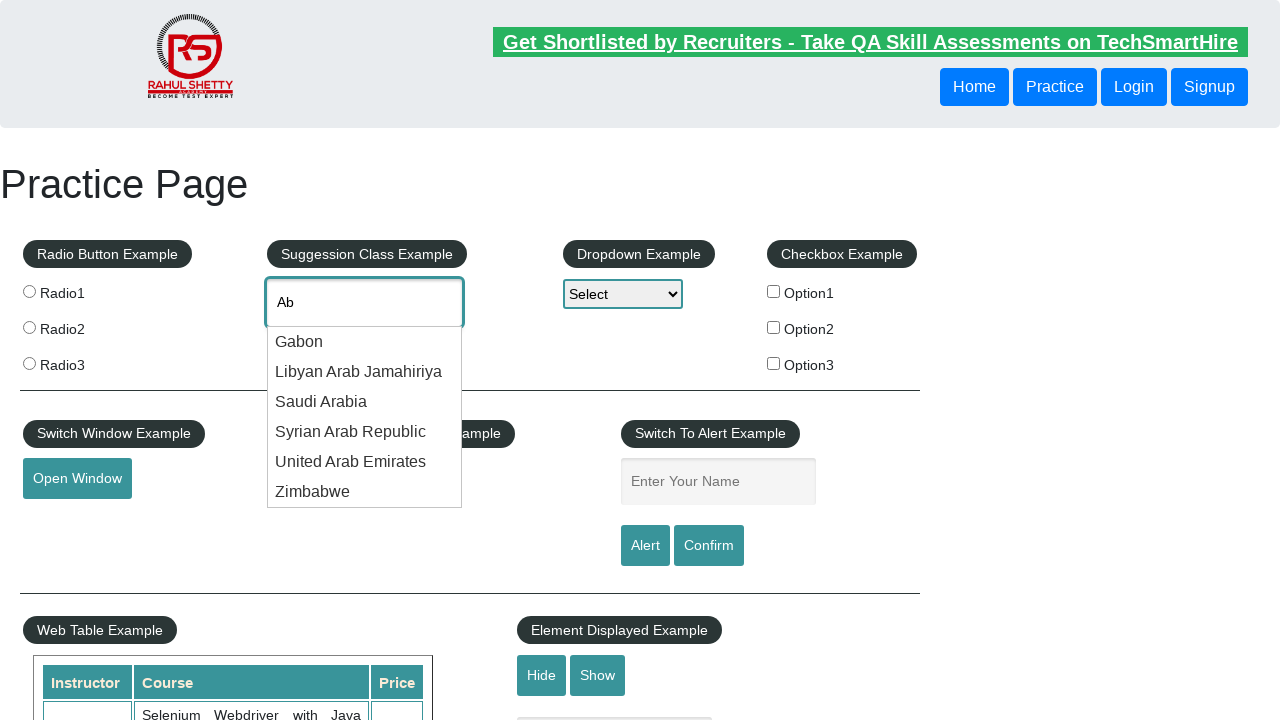

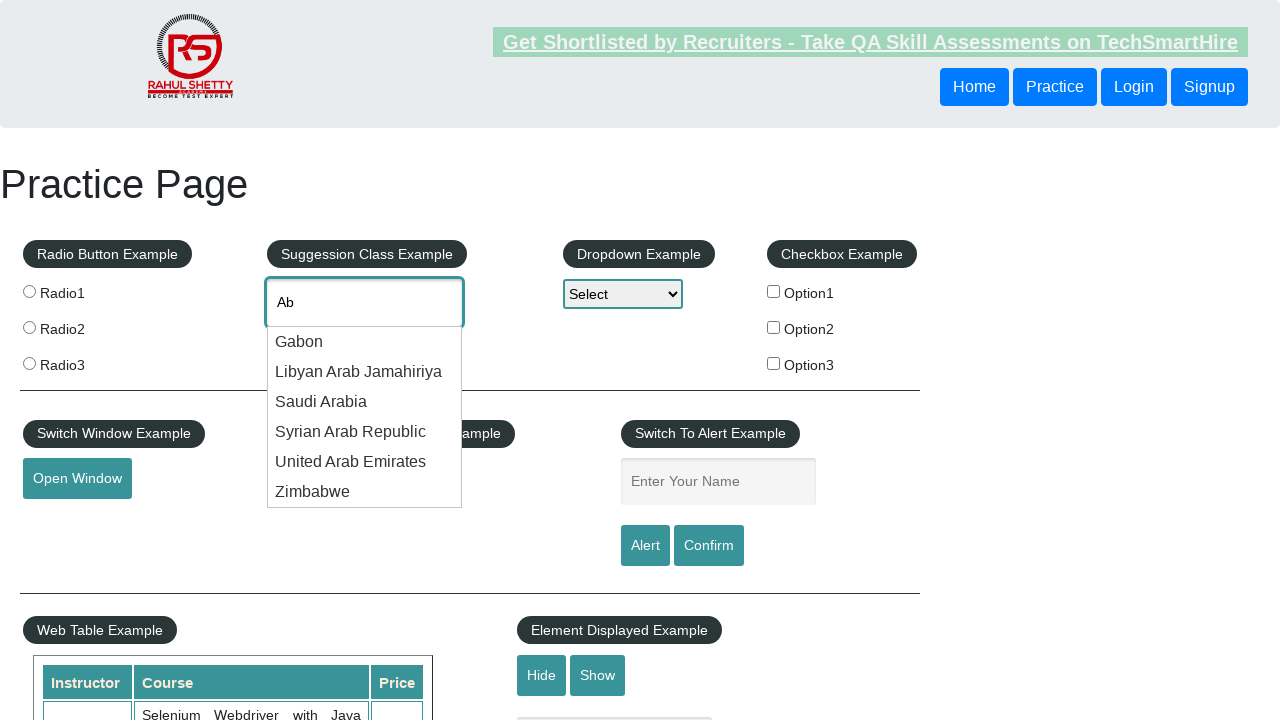